Tests implicit wait with list of web elements by clicking Start and waiting for Hello World text.

Starting URL: http://the-internet.herokuapp.com/dynamic_loading/2

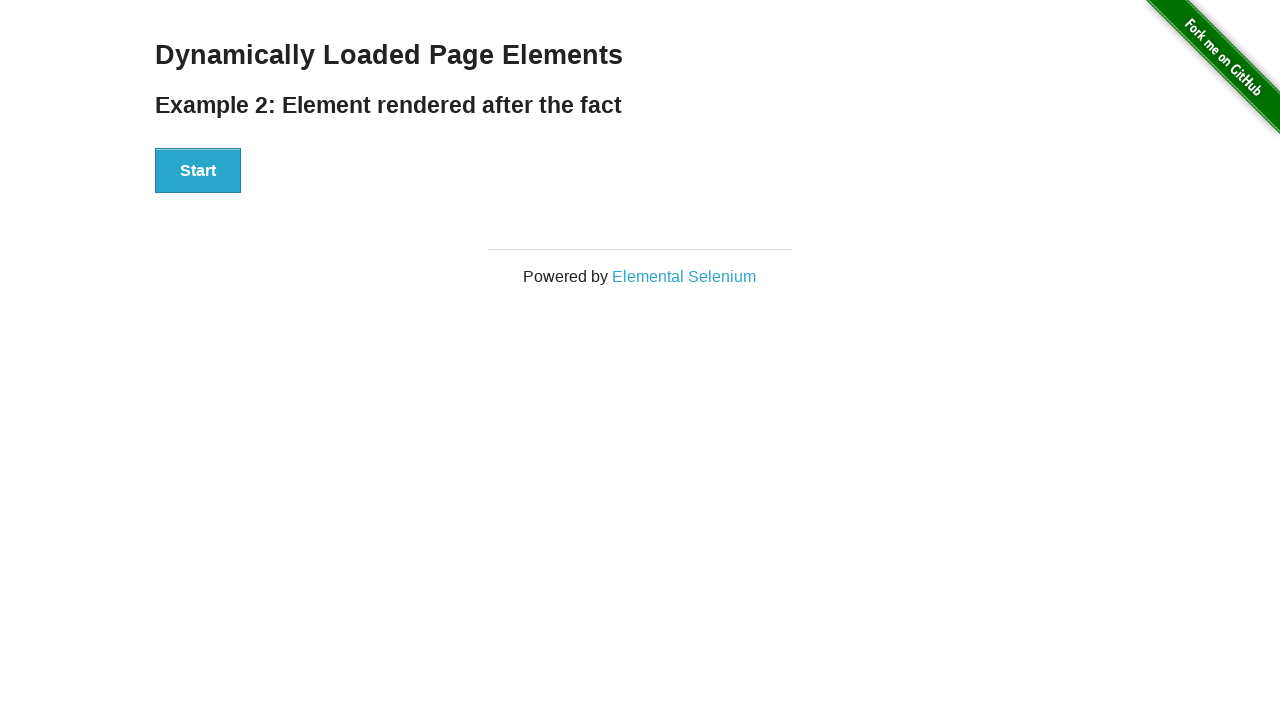

Clicked Start button to initiate dynamic loading at (198, 171) on button:has-text('Start')
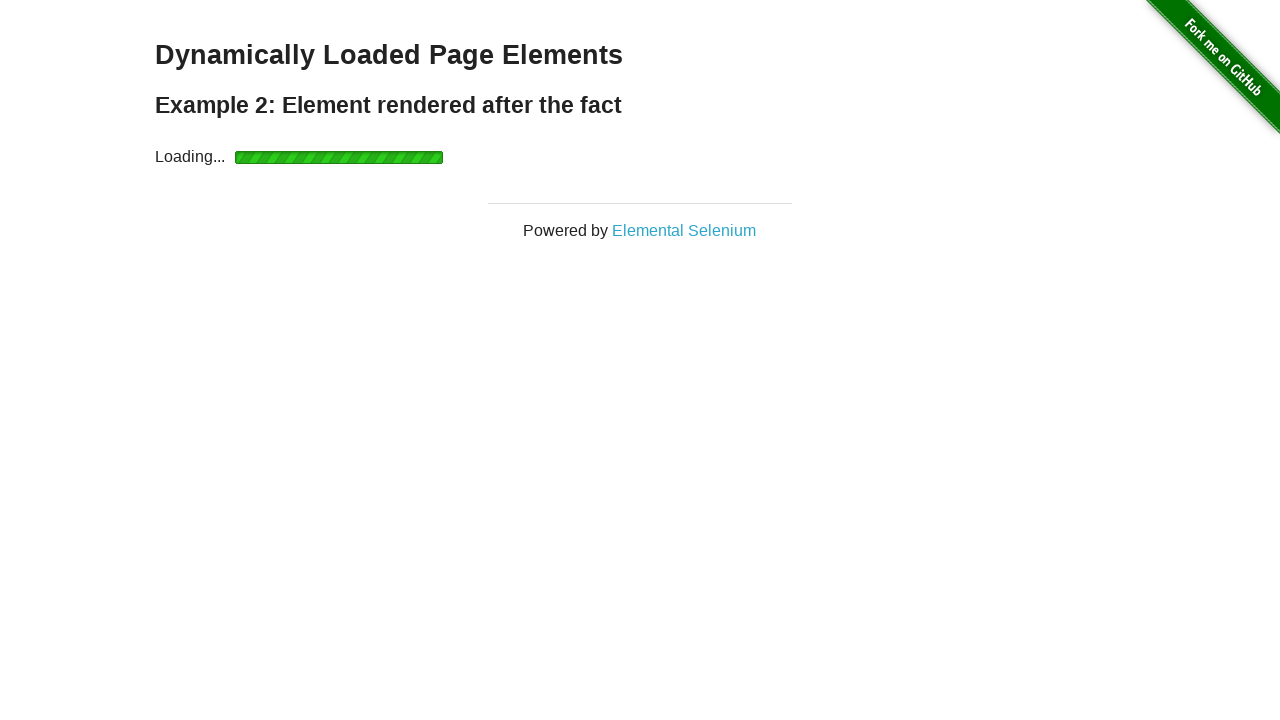

Waited for 'Hello World!' text to appear - implicit wait completed
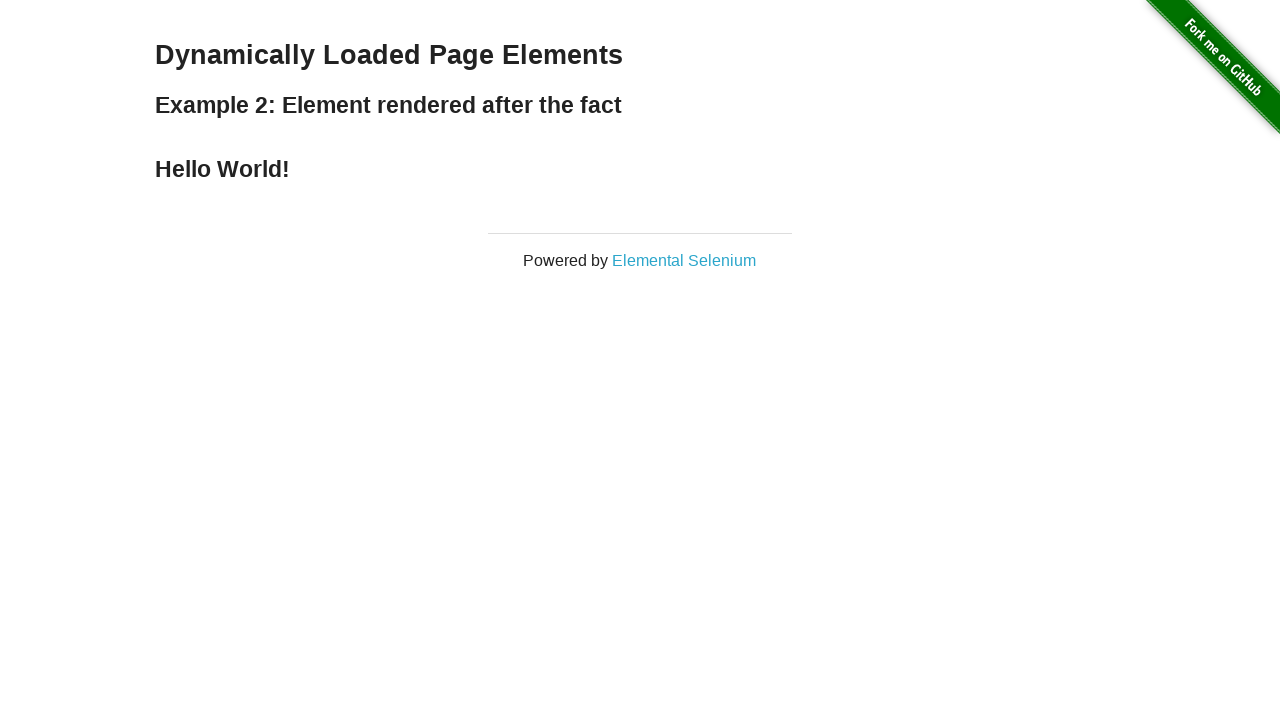

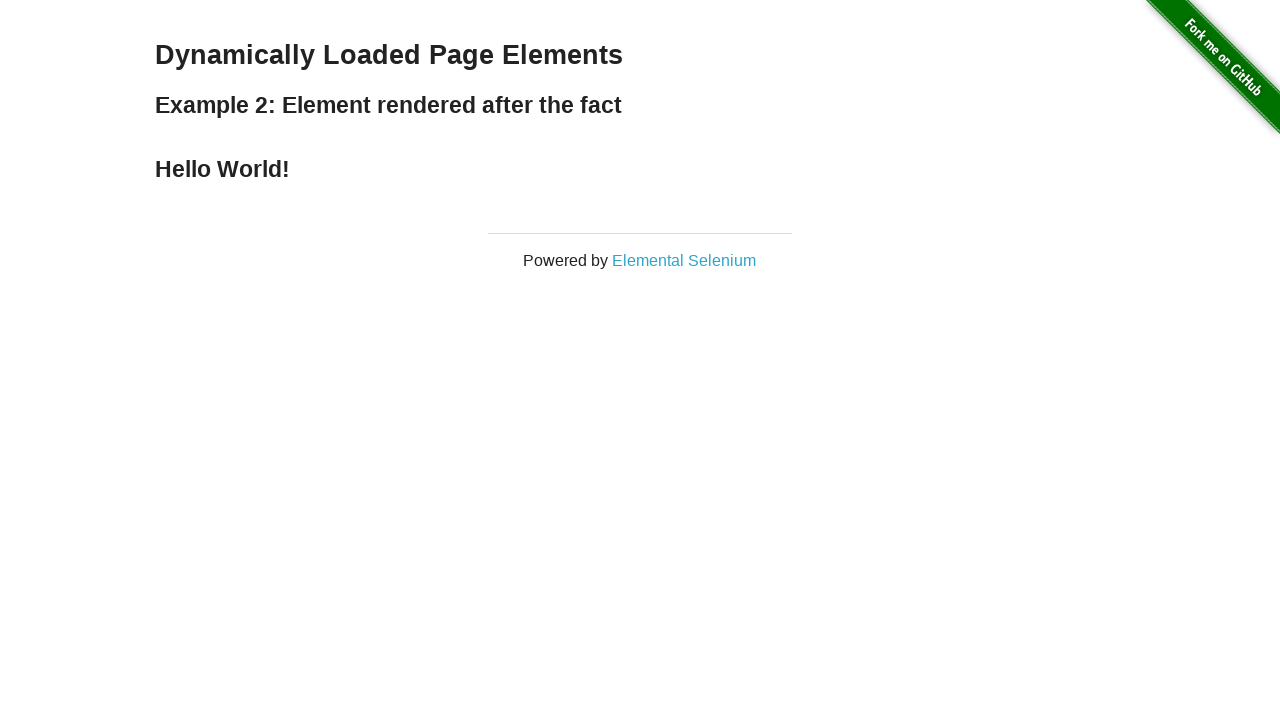